Tests navigation to Python.org homepage, verifies the page title contains "Python", and clicks on a "read more" link element.

Starting URL: https://www.python.org

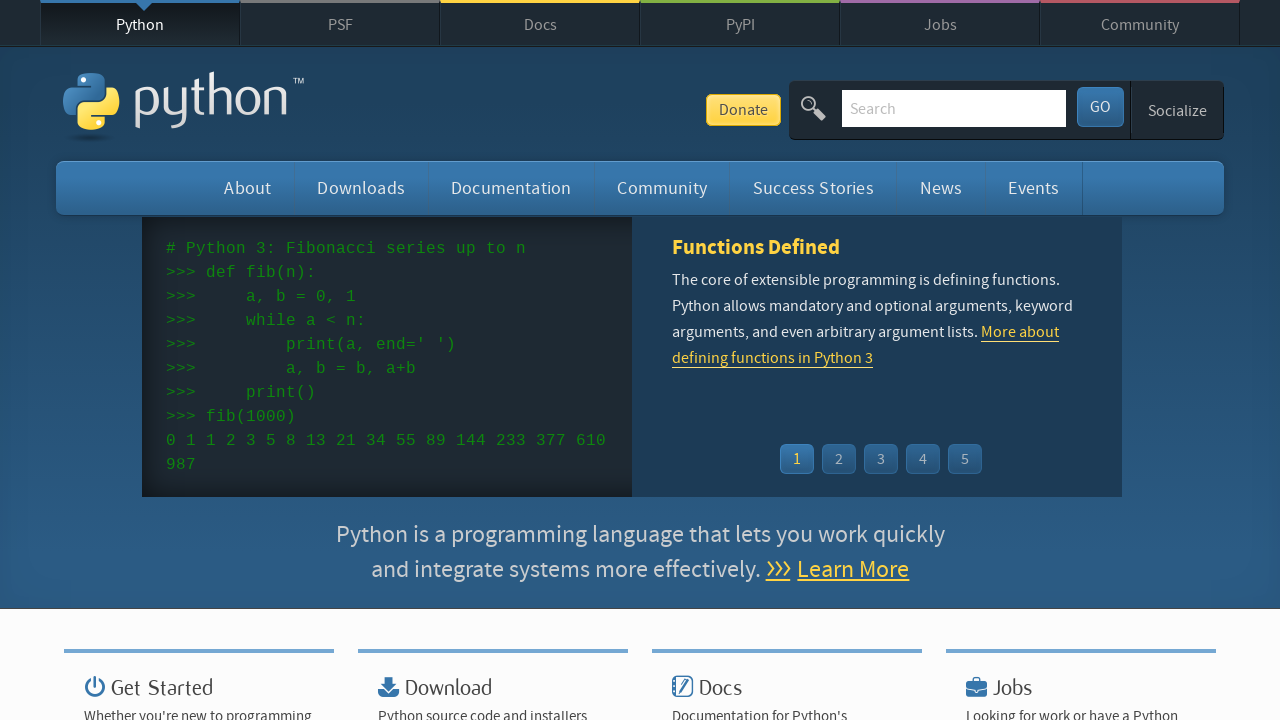

Navigated to Python.org homepage
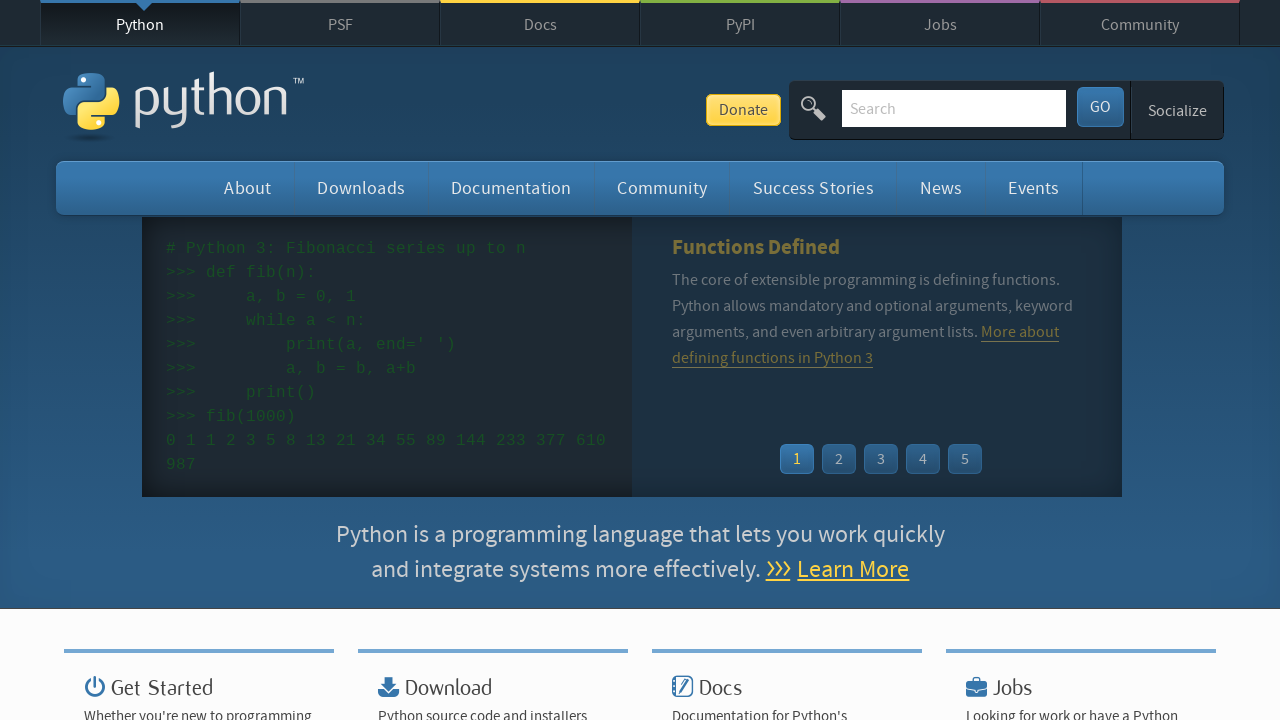

Verified page title contains 'Python'
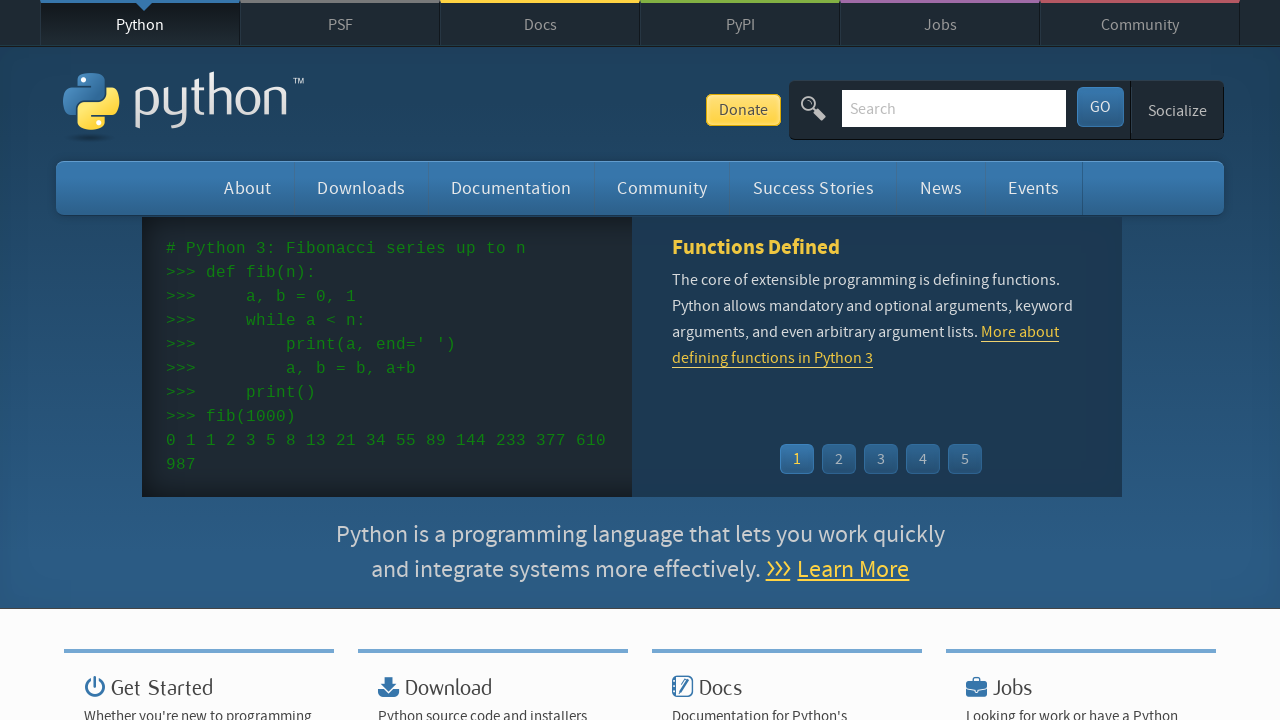

Clicked on 'read more' link element at (778, 568) on .readmore
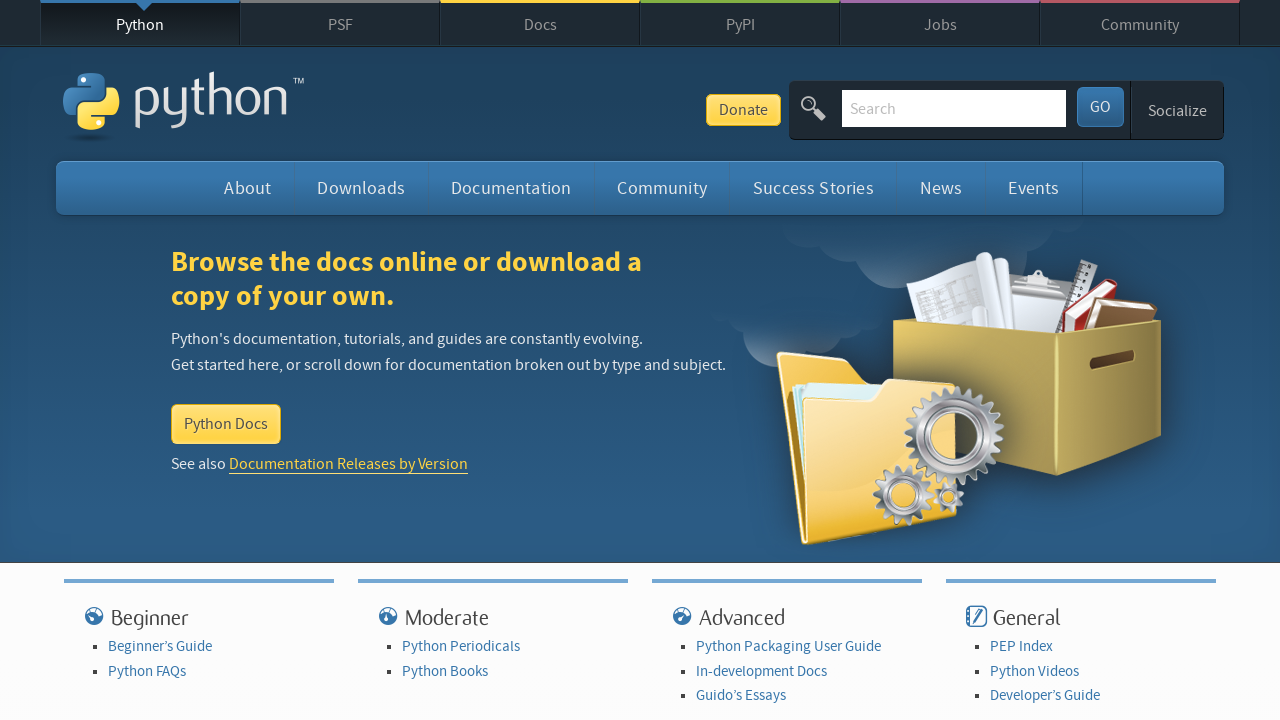

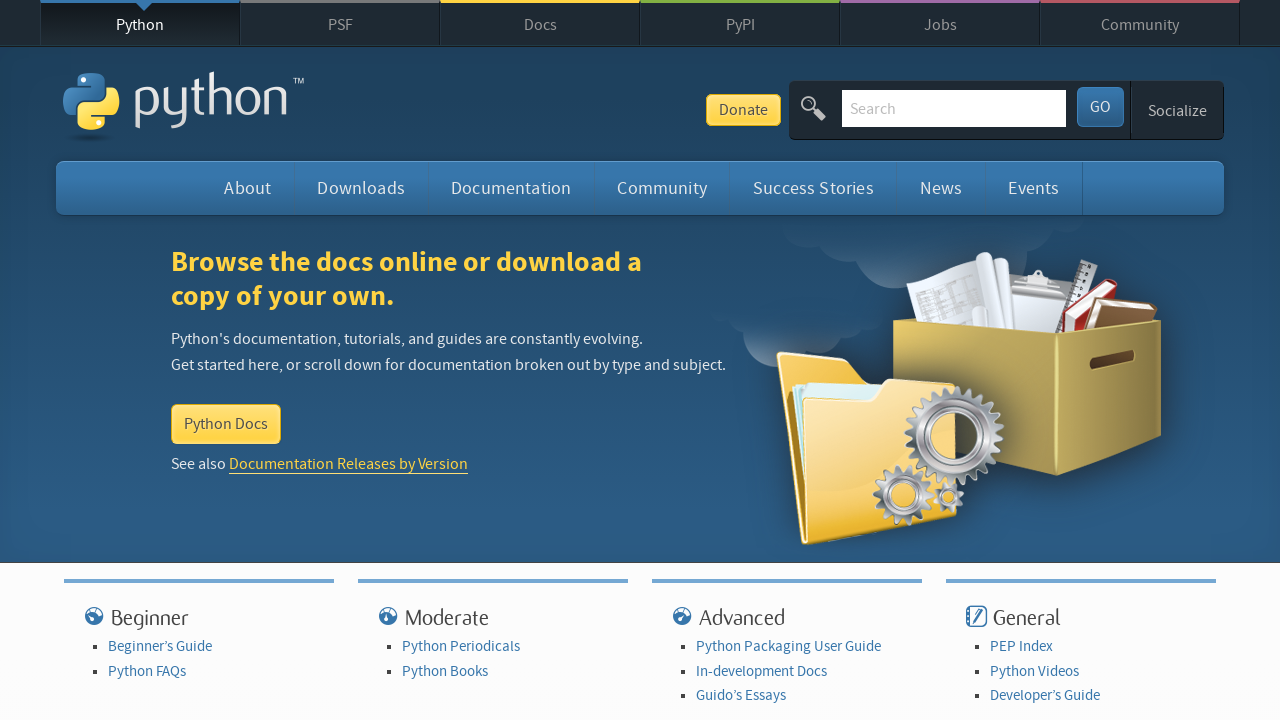